Tests JavaScript alert handling by triggering different types of alerts (simple, confirm, prompt) and interacting with them

Starting URL: https://www.hyrtutorials.com/p/alertsdemo.html

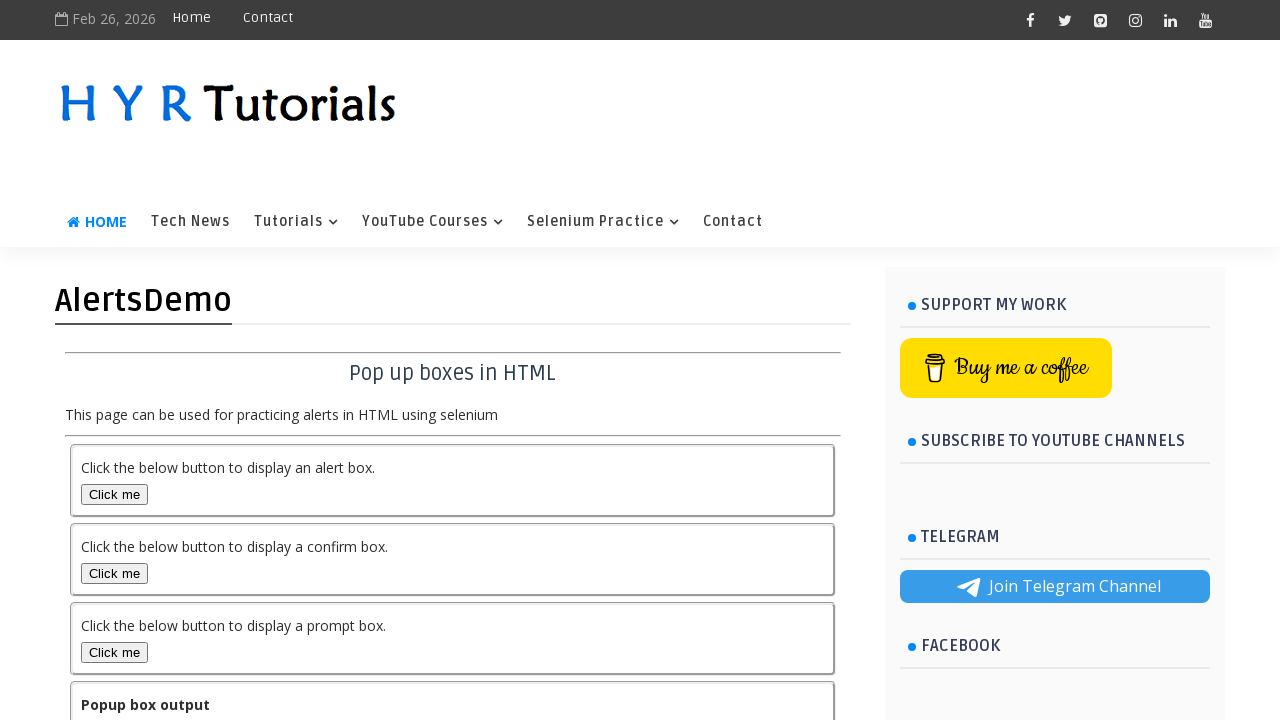

Clicked button to trigger simple alert at (114, 494) on #alertBox
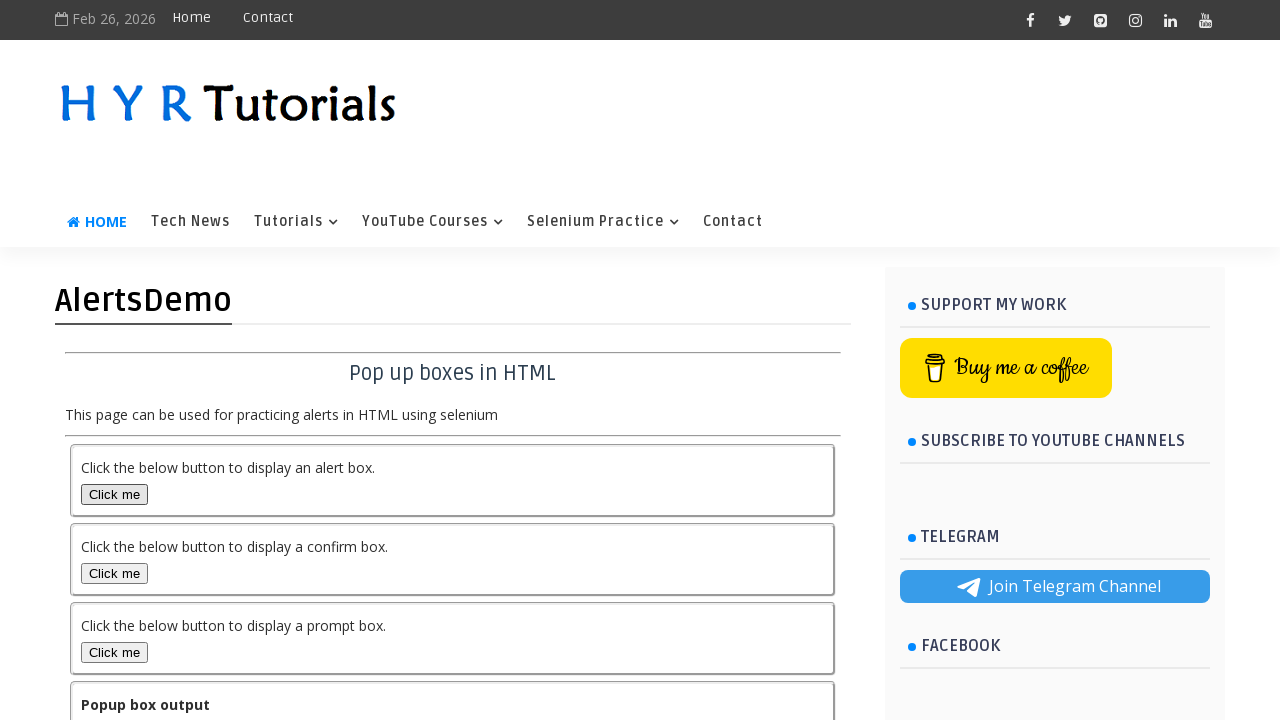

Set up dialog handler to accept alerts
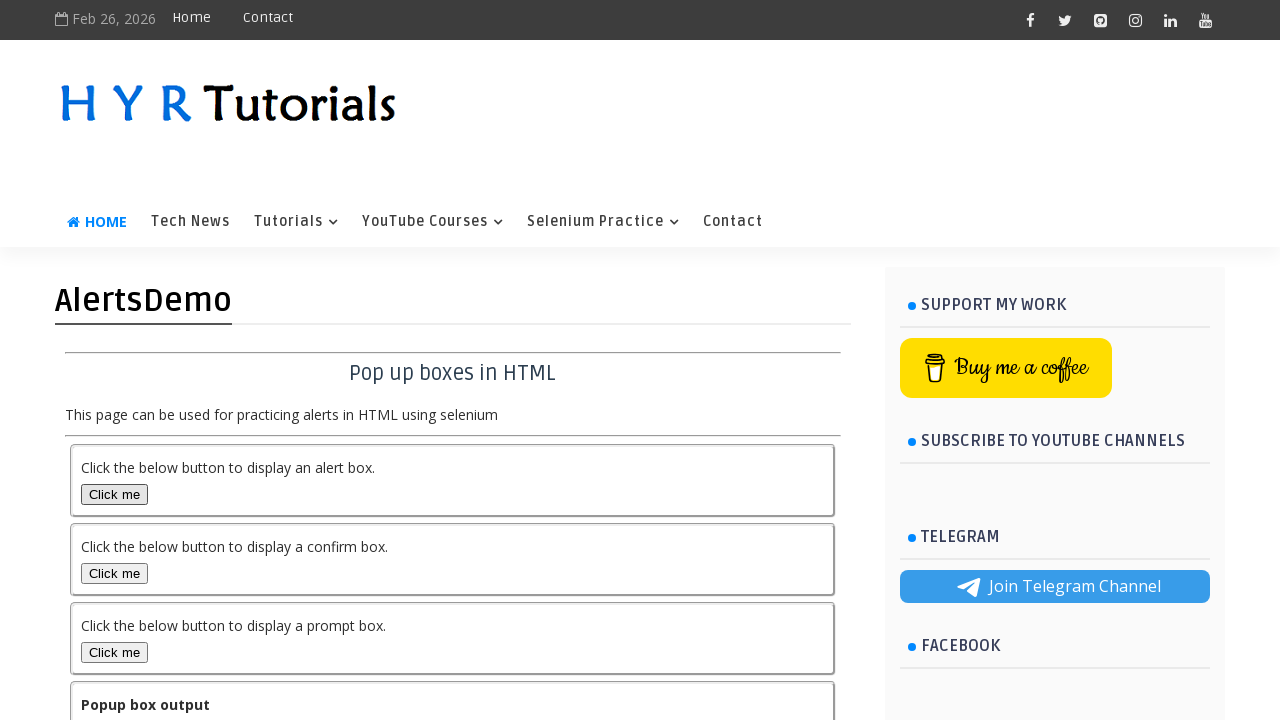

Waited 500ms for alert to be handled
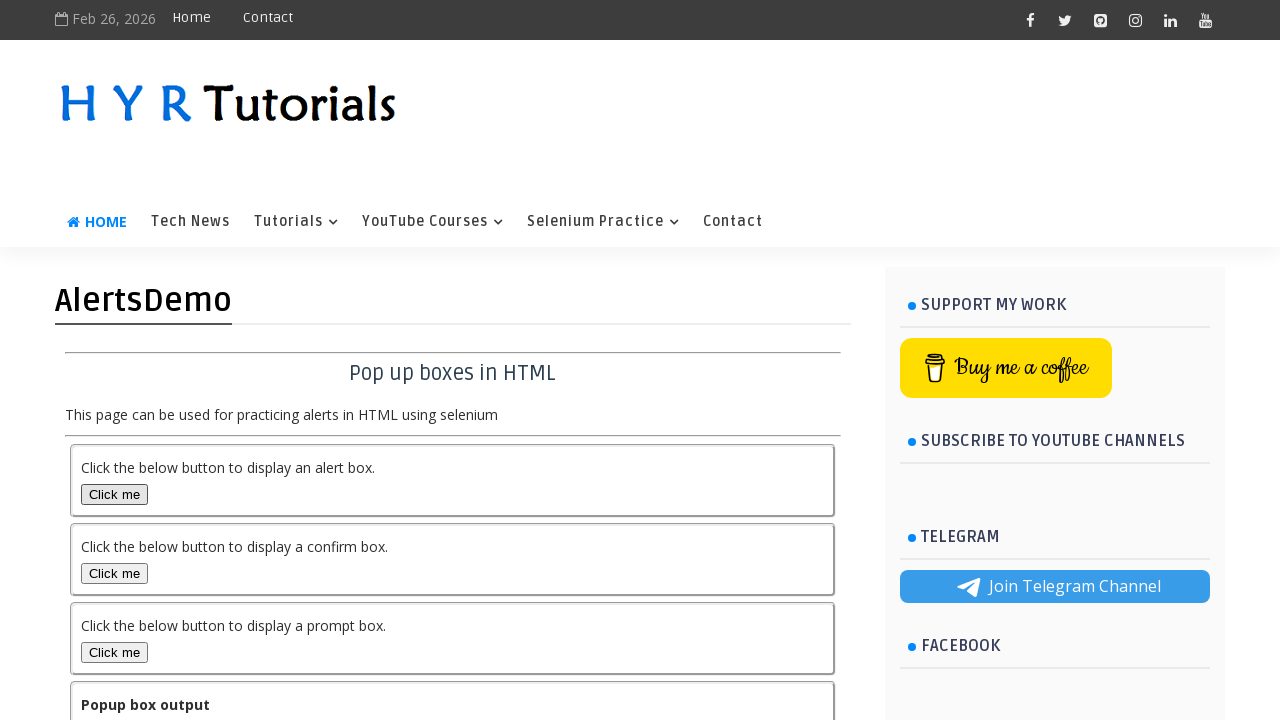

Clicked button to trigger confirm dialog at (114, 573) on #confirmBox
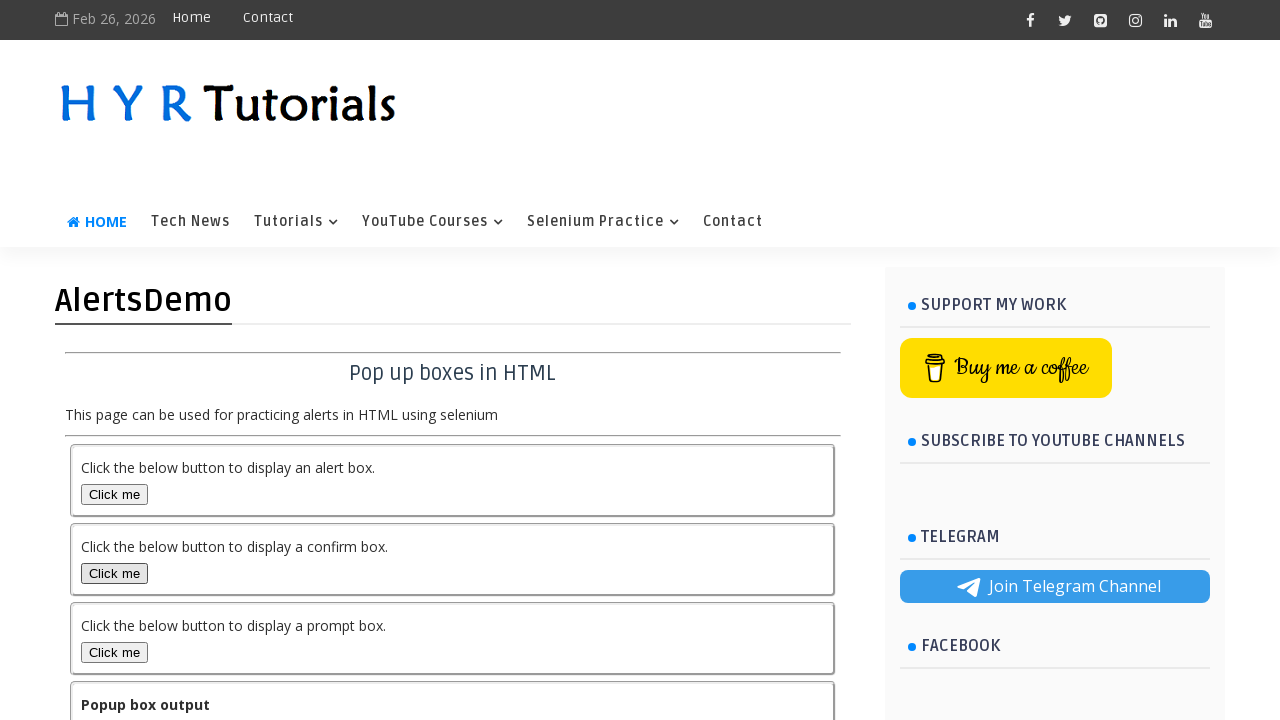

Set up dialog handler to dismiss confirm dialog
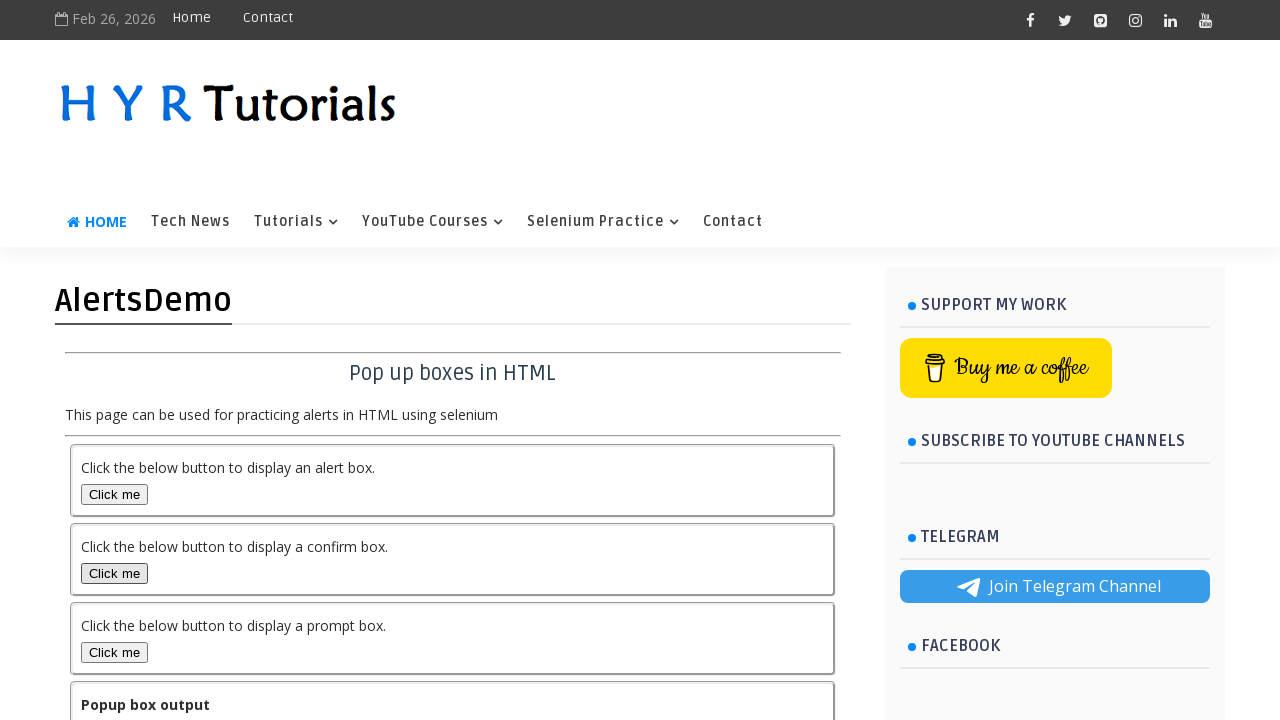

Waited 500ms for confirm dialog to be handled
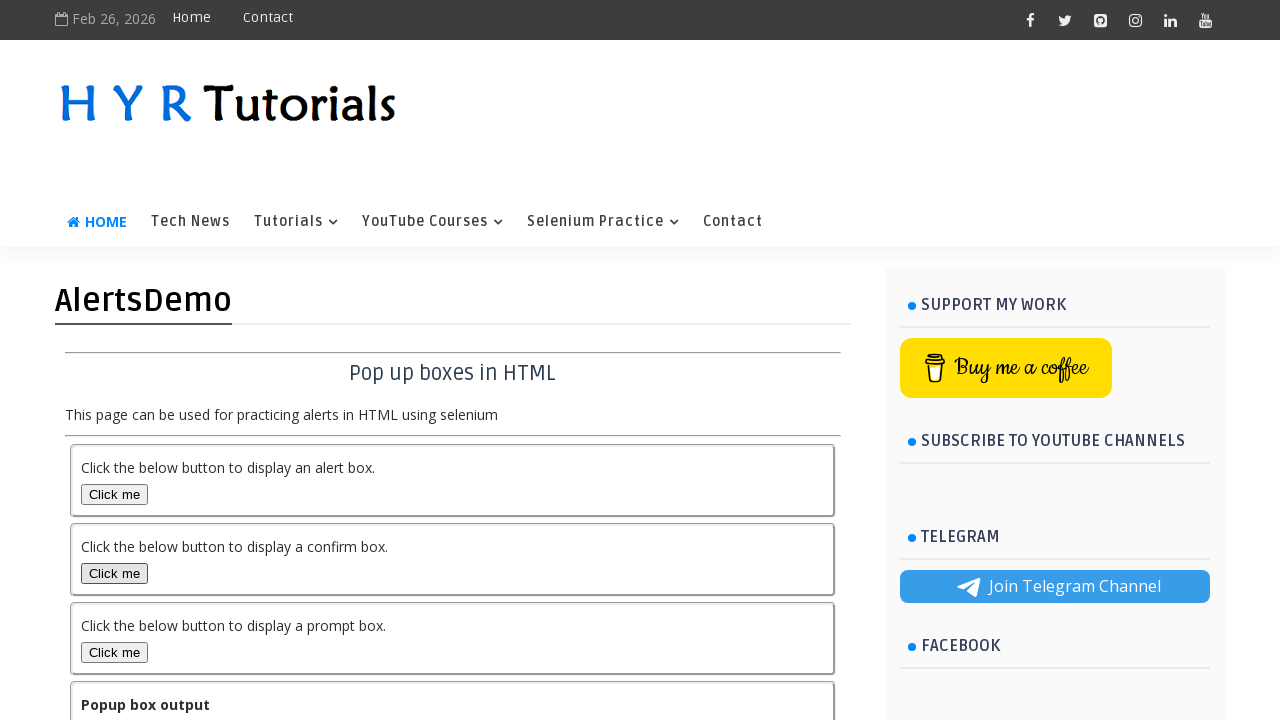

Clicked button to trigger prompt dialog at (114, 652) on #promptBox
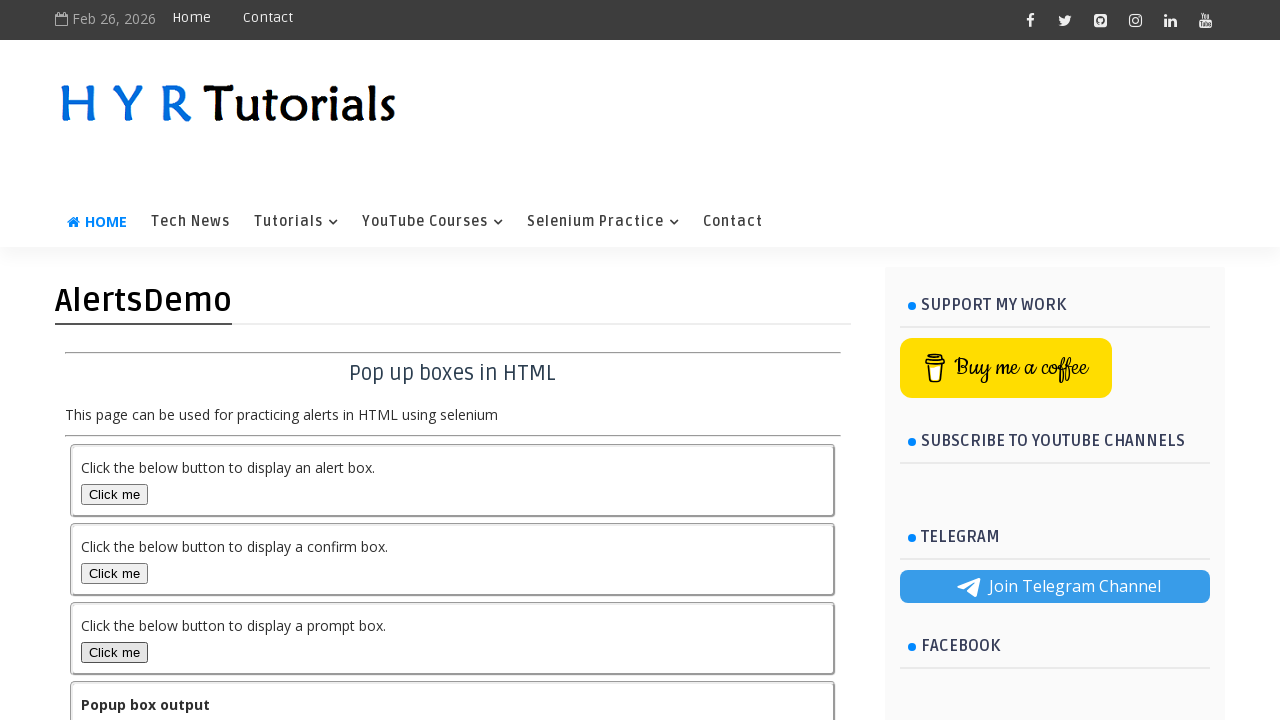

Set up dialog handler to accept prompt with text 'tset'
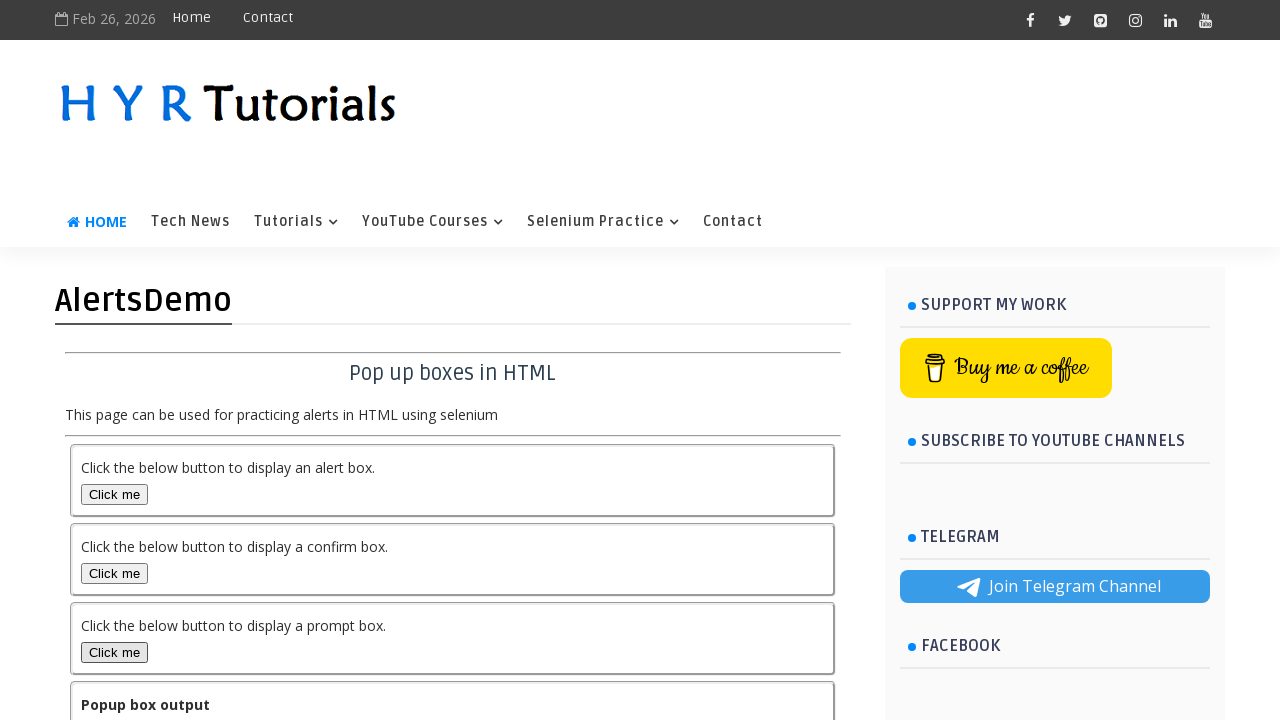

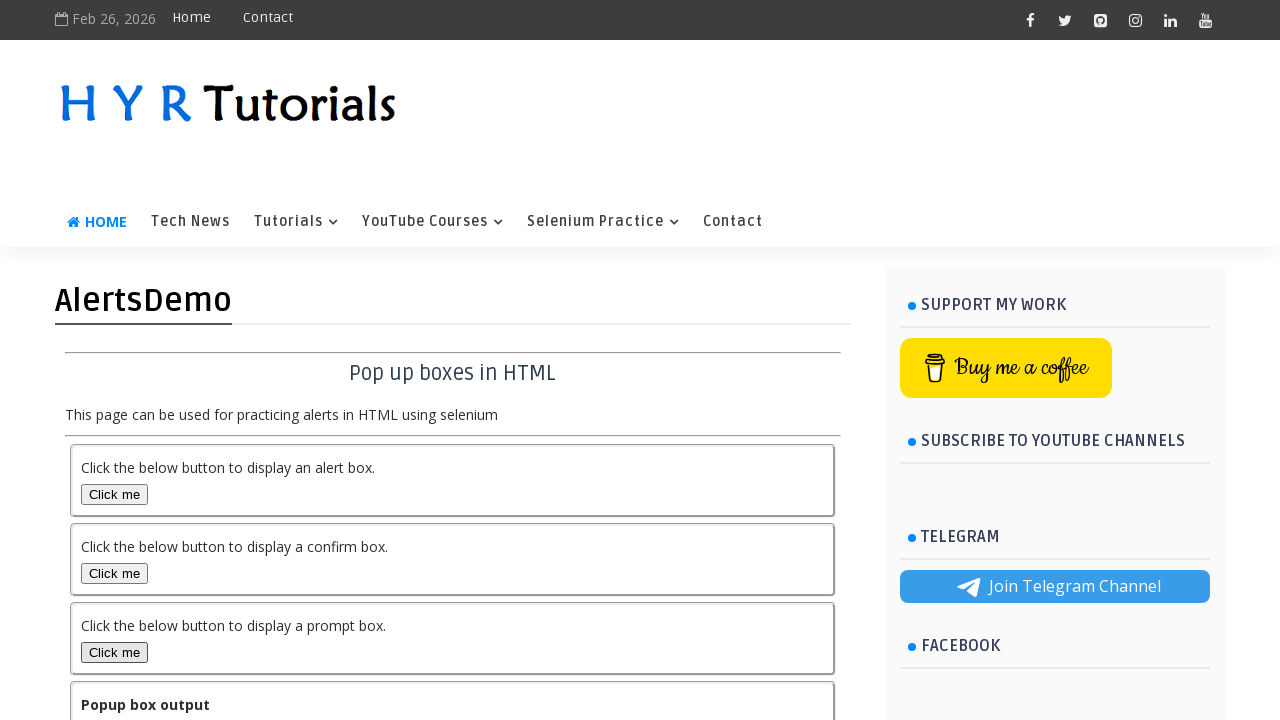